Tests window handling functionality by opening a new window, switching to it, filling a form field, then returning to the parent window to fill another field

Starting URL: https://www.hyrtutorials.com/p/window-handles-practice.html

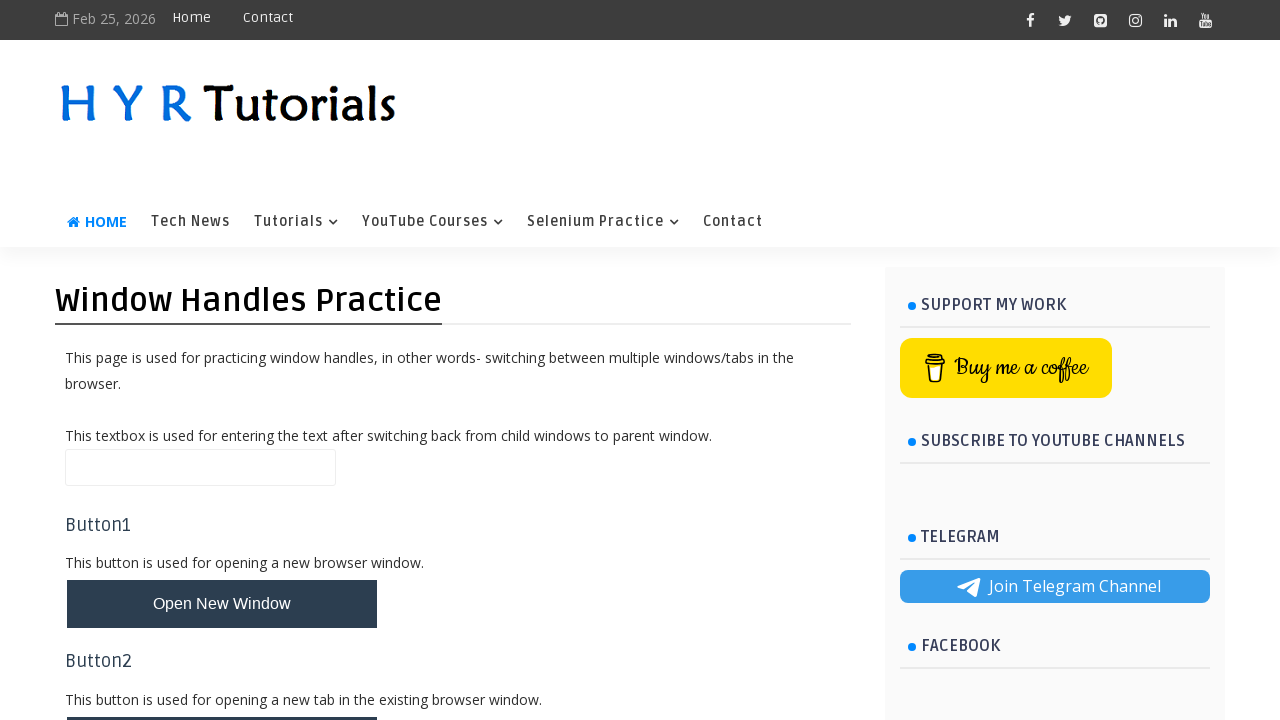

Clicked button to open new window at (222, 604) on #newWindowBtn
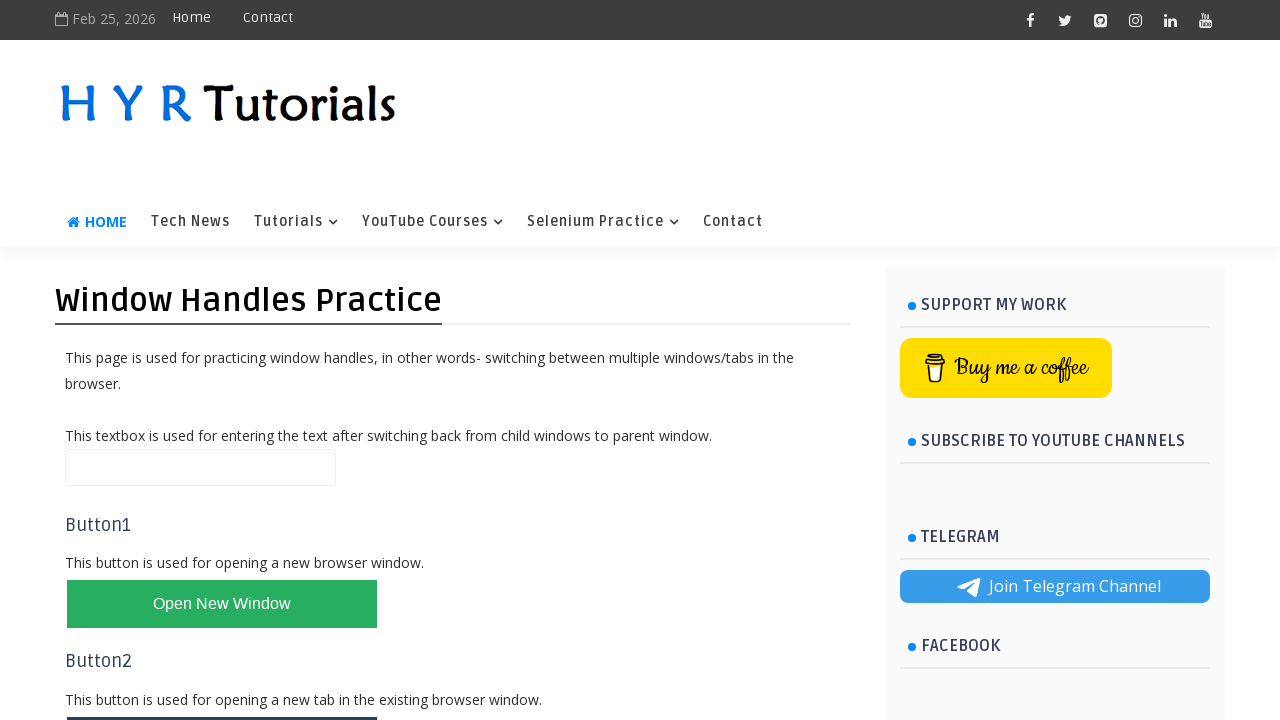

New window opened and captured
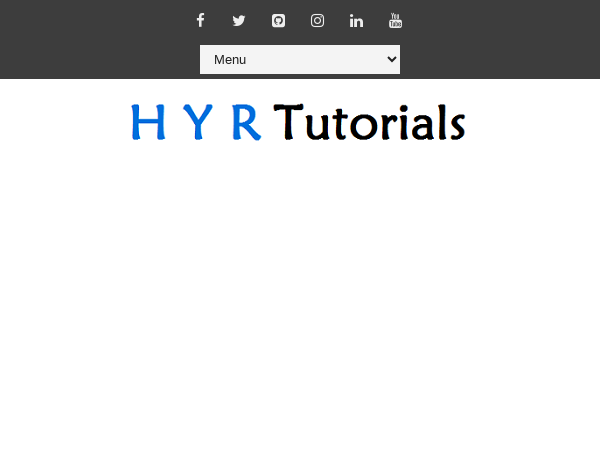

Filled firstName field with 'kiran' in new window on #firstName
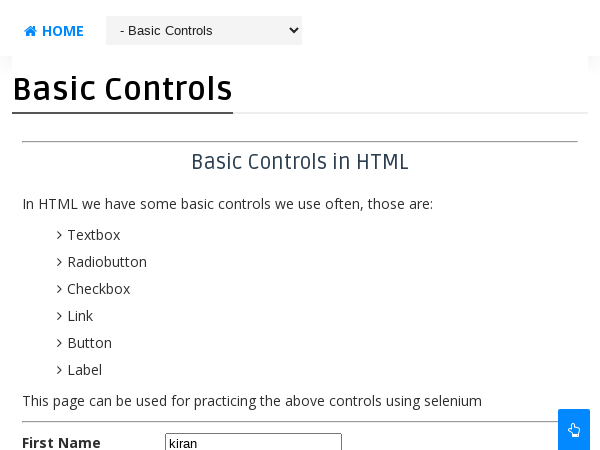

Closed new window
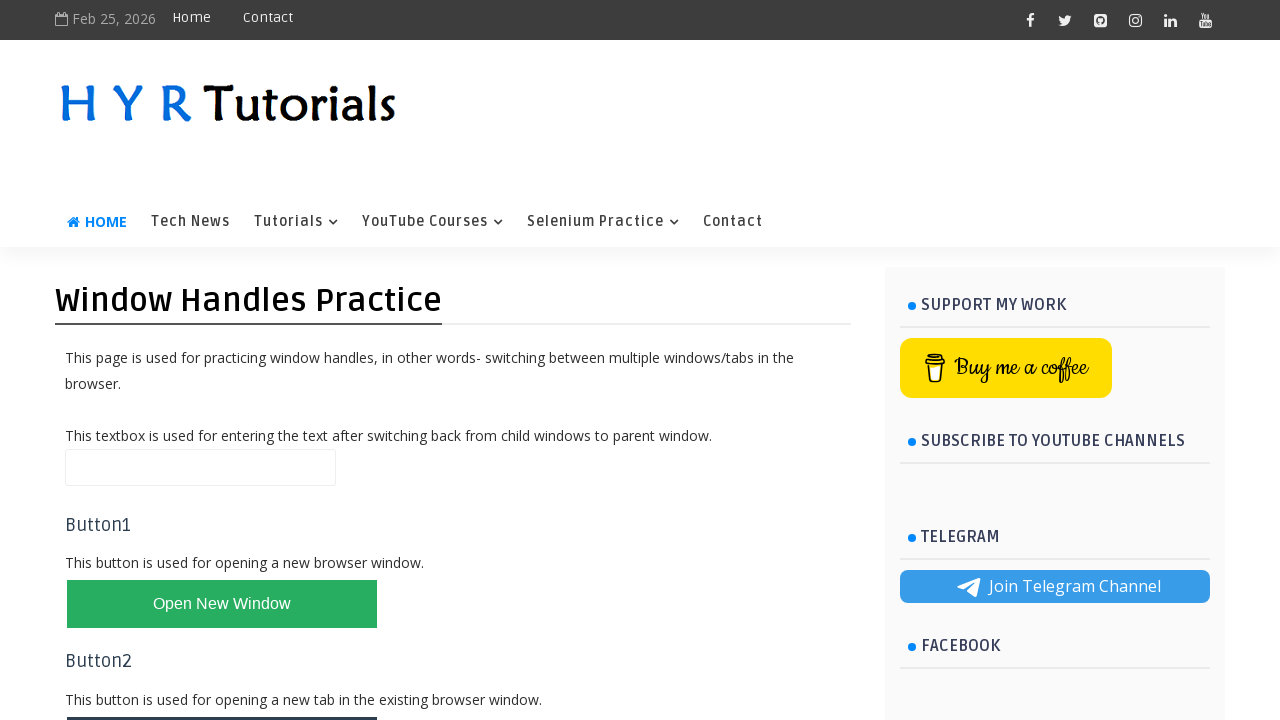

Filled name field with 'kumar' in parent window on #name
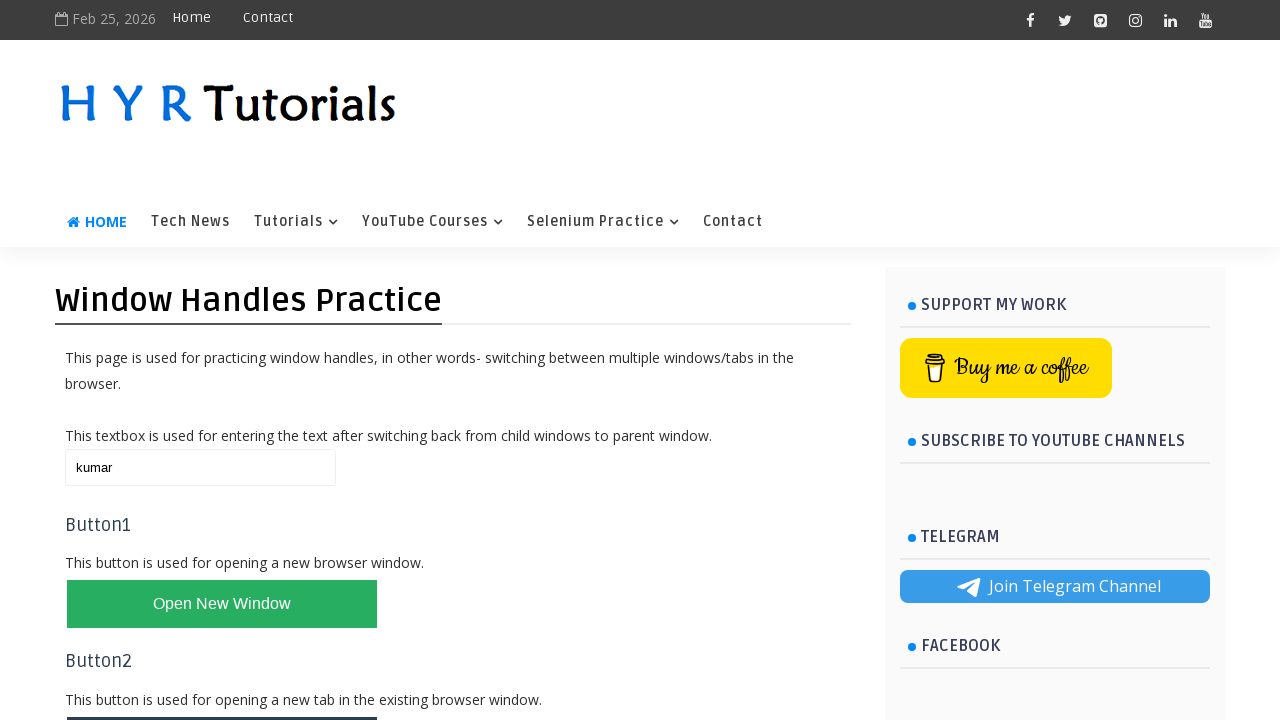

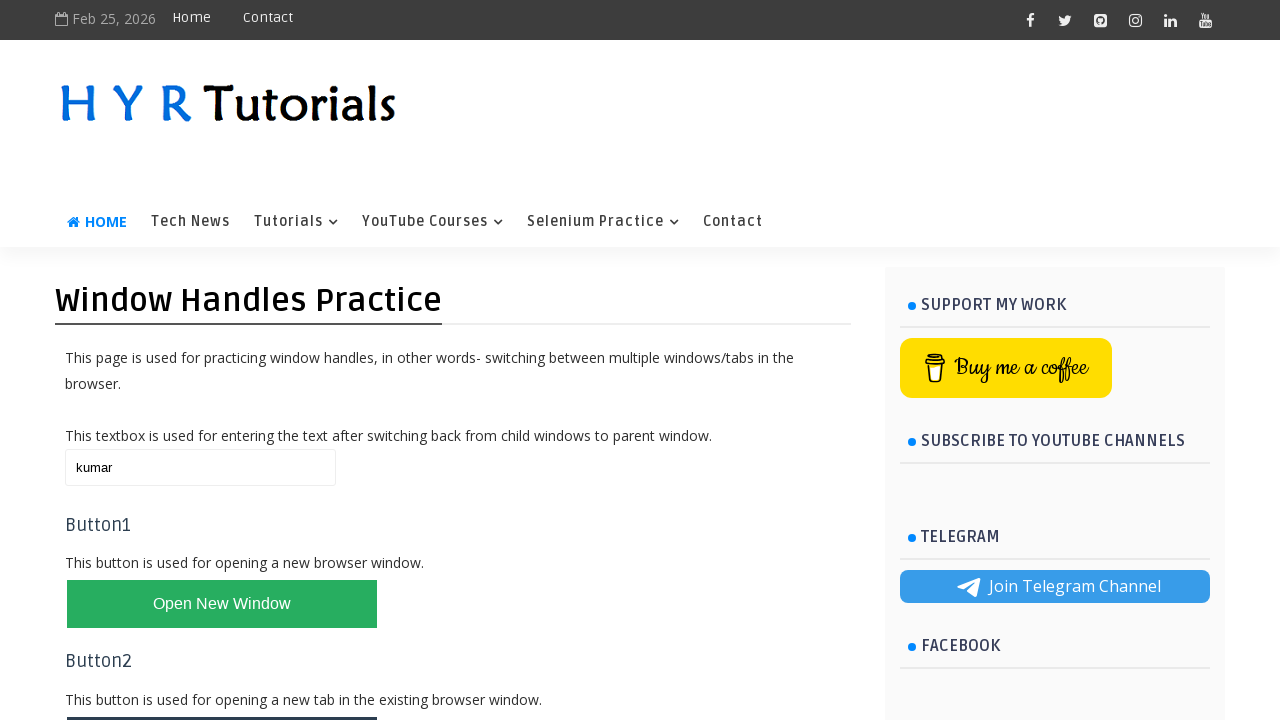